Tests finding and clicking a link by its text on the Invent with Python website

Starting URL: http://inventwithpython.com

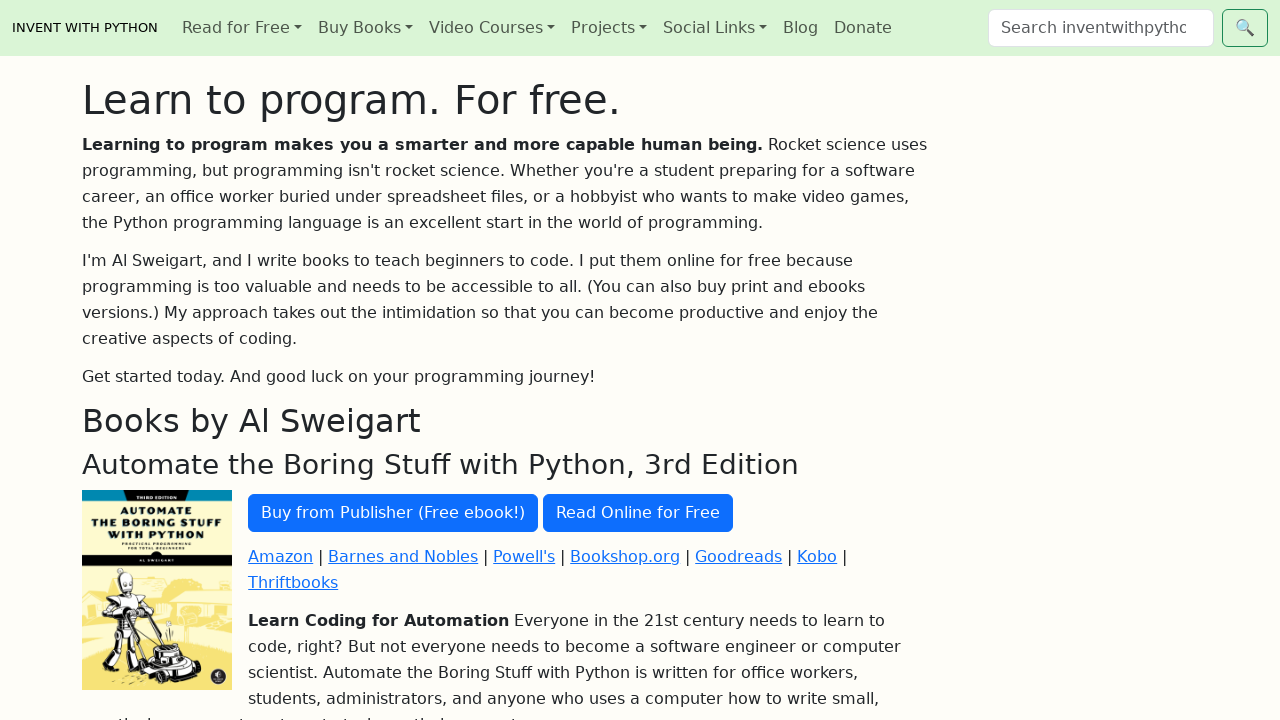

Located 'Read Online for Free' link element
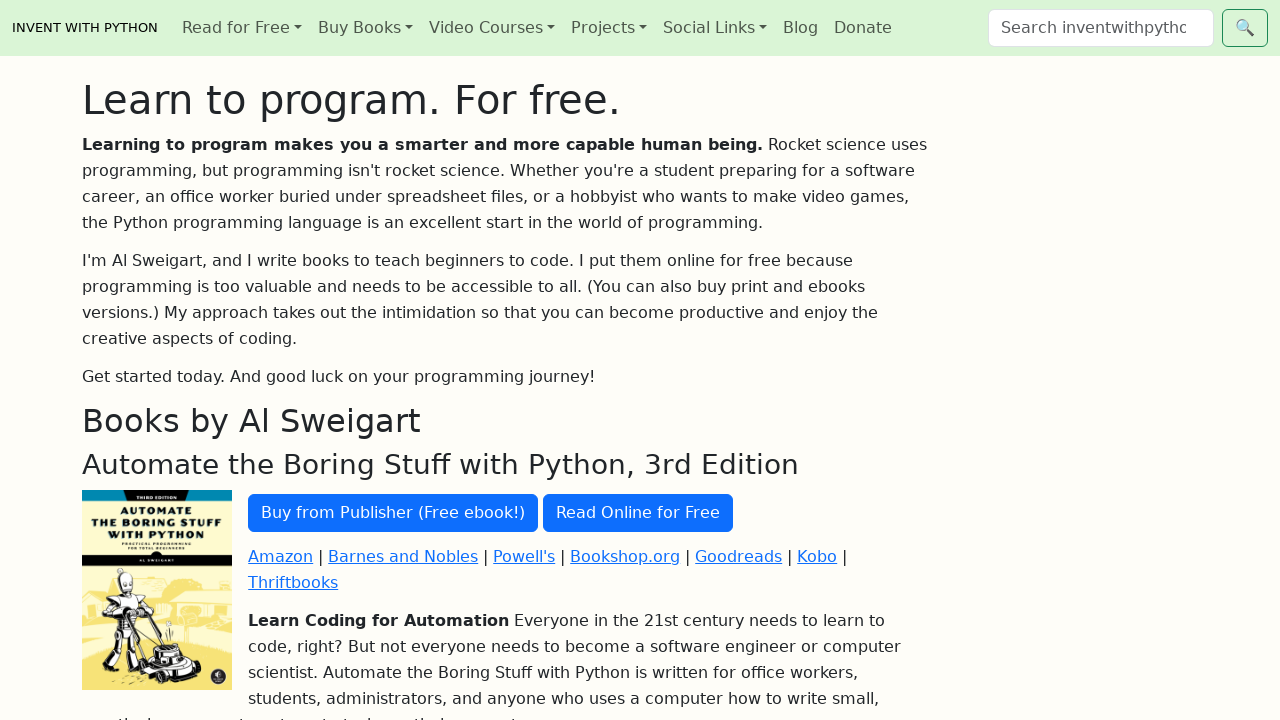

Clicked 'Read Online for Free' link at (638, 513) on text=Read Online for Free >> nth=0
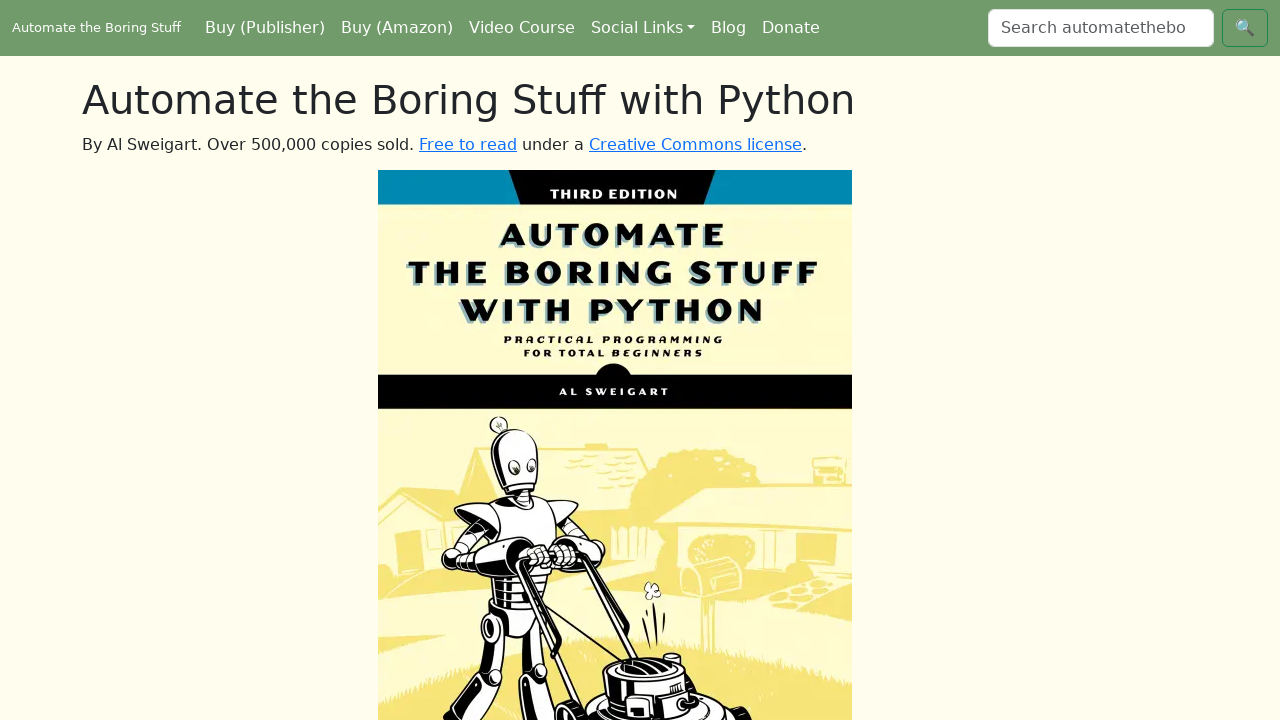

Navigation completed and network idle
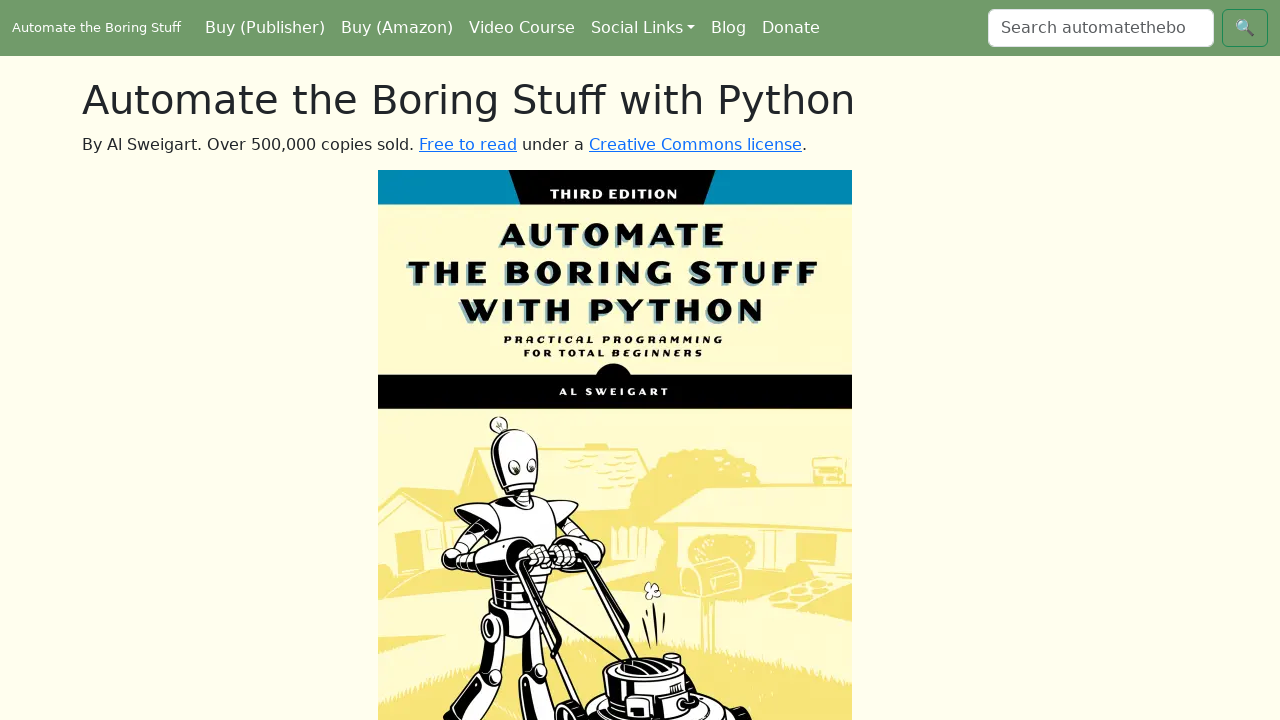

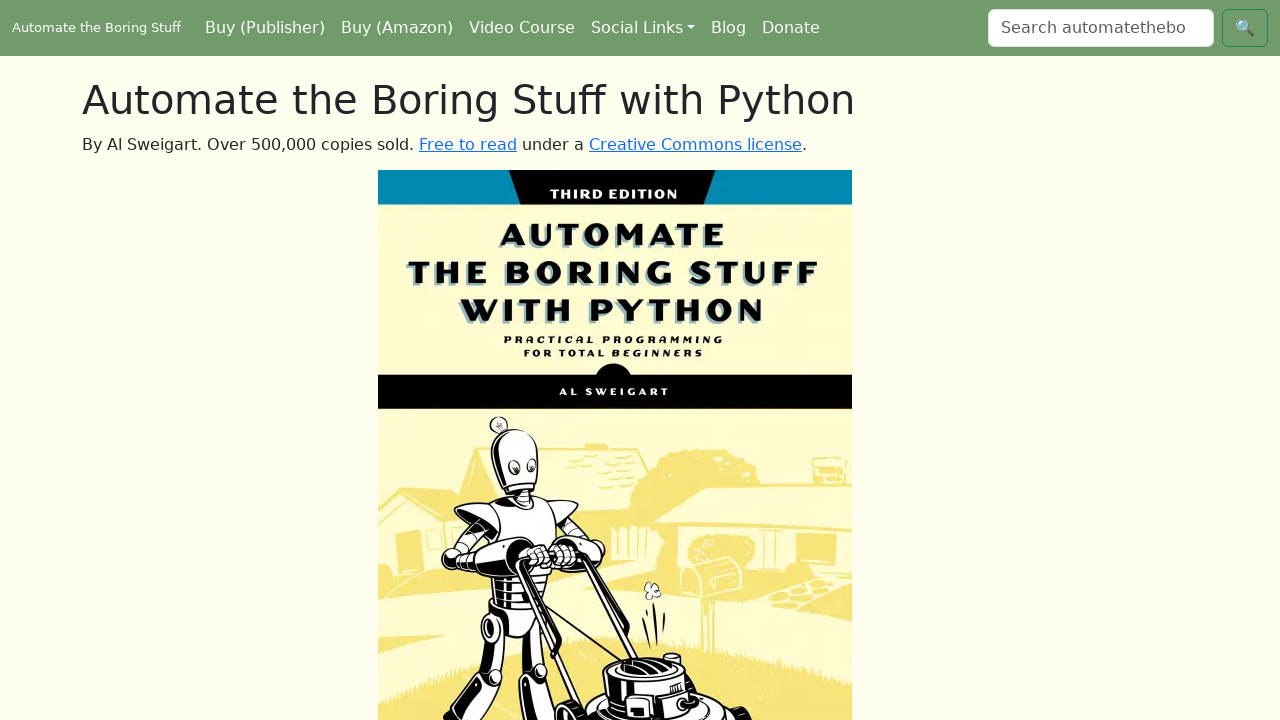